Tests modal dialog functionality on DemoQA site by opening and closing both small and large modal dialogs, verifying their content

Starting URL: https://demoqa.com/

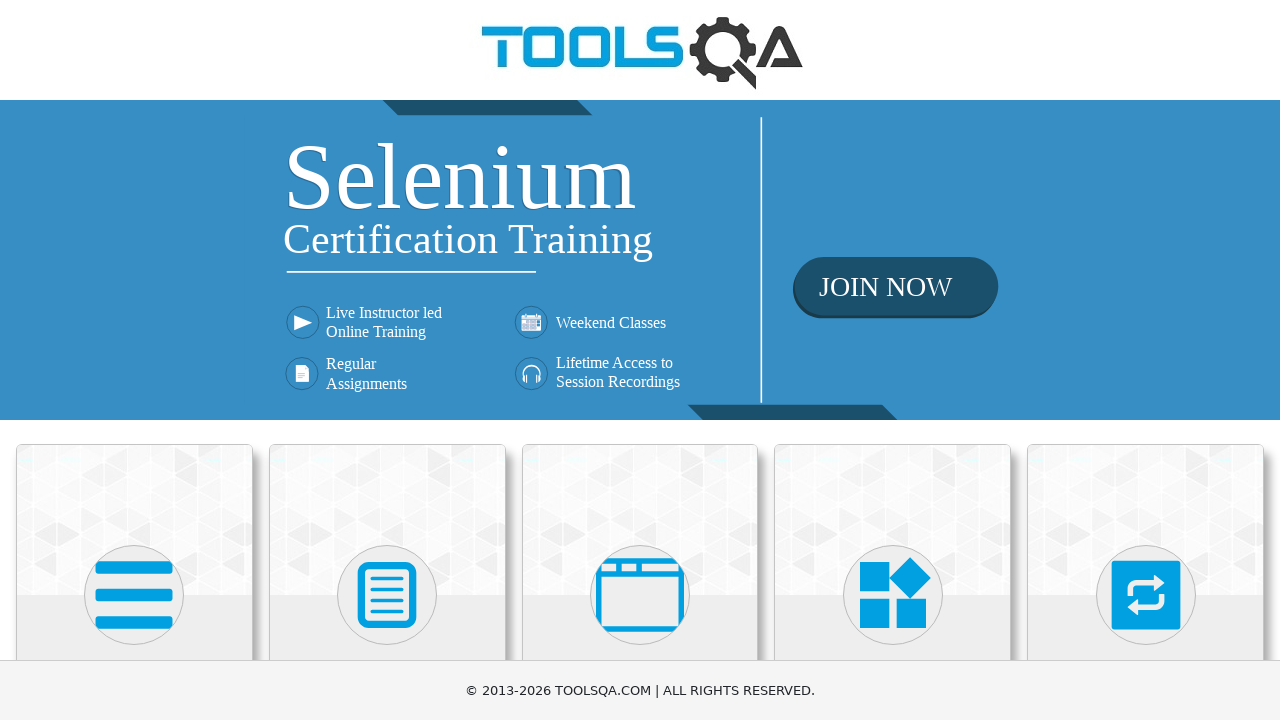

Scrolled down the page by 500px
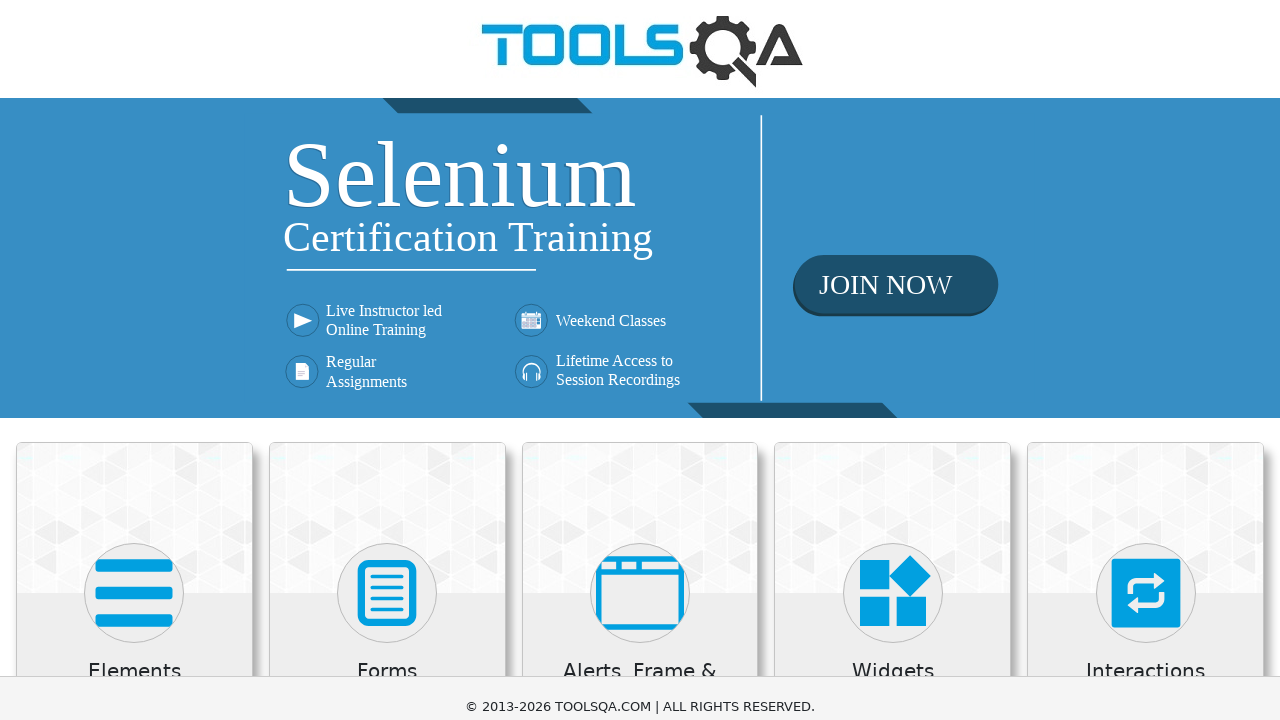

Clicked on 'Alerts, Frame & Windows' menu at (640, 185) on xpath=//h5[text()='Alerts, Frame & Windows']
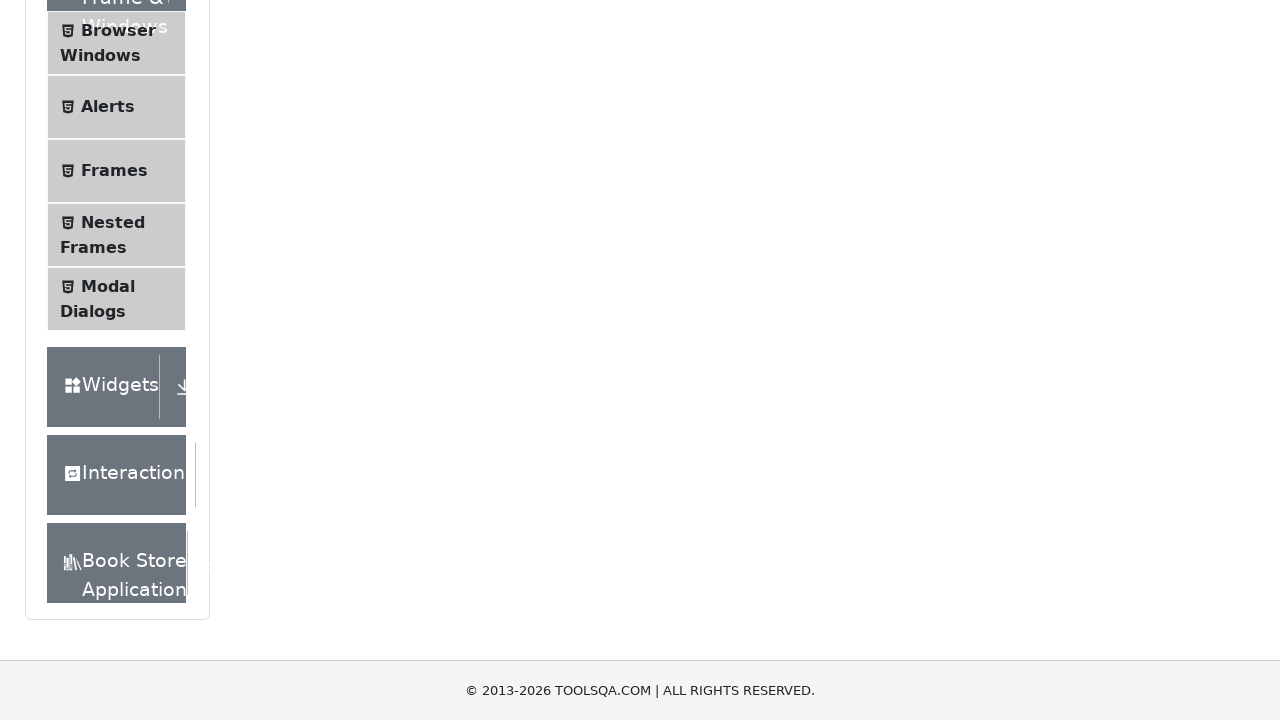

Clicked on 'Modal Dialogs' option at (108, 286) on xpath=//span[text()='Modal Dialogs']
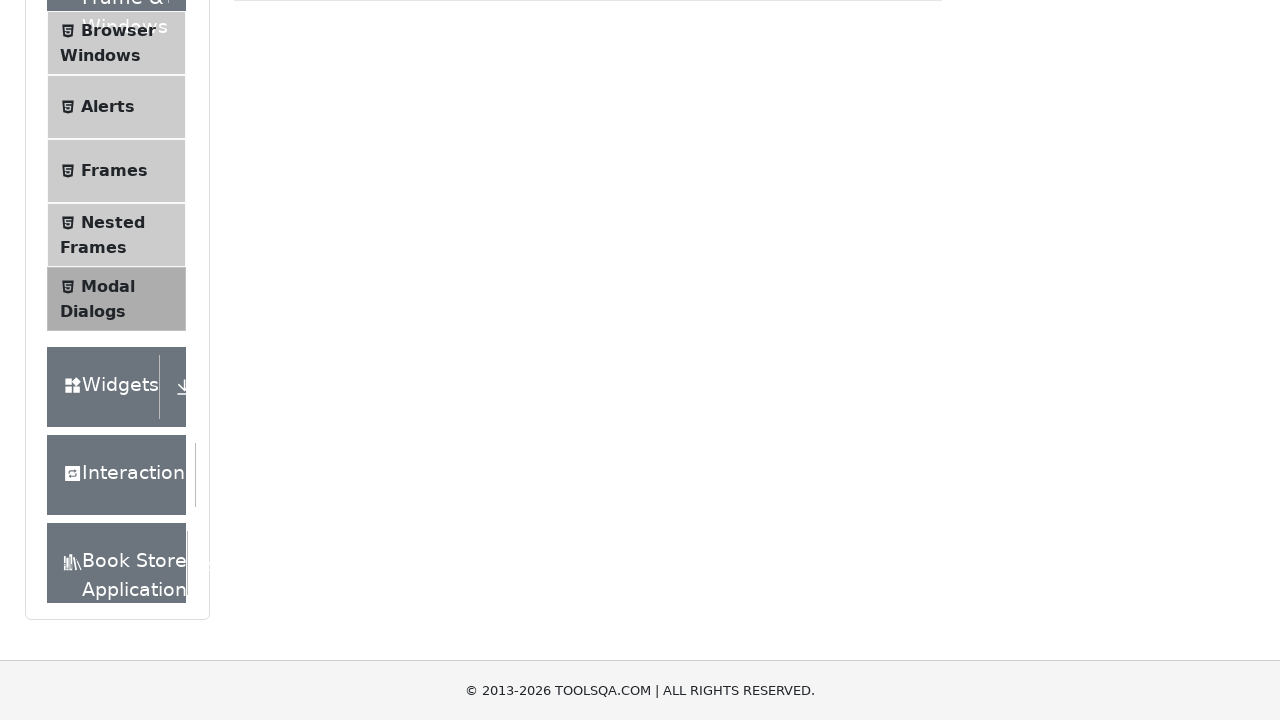

Clicked button to show small modal dialog at (296, 274) on #showSmallModal
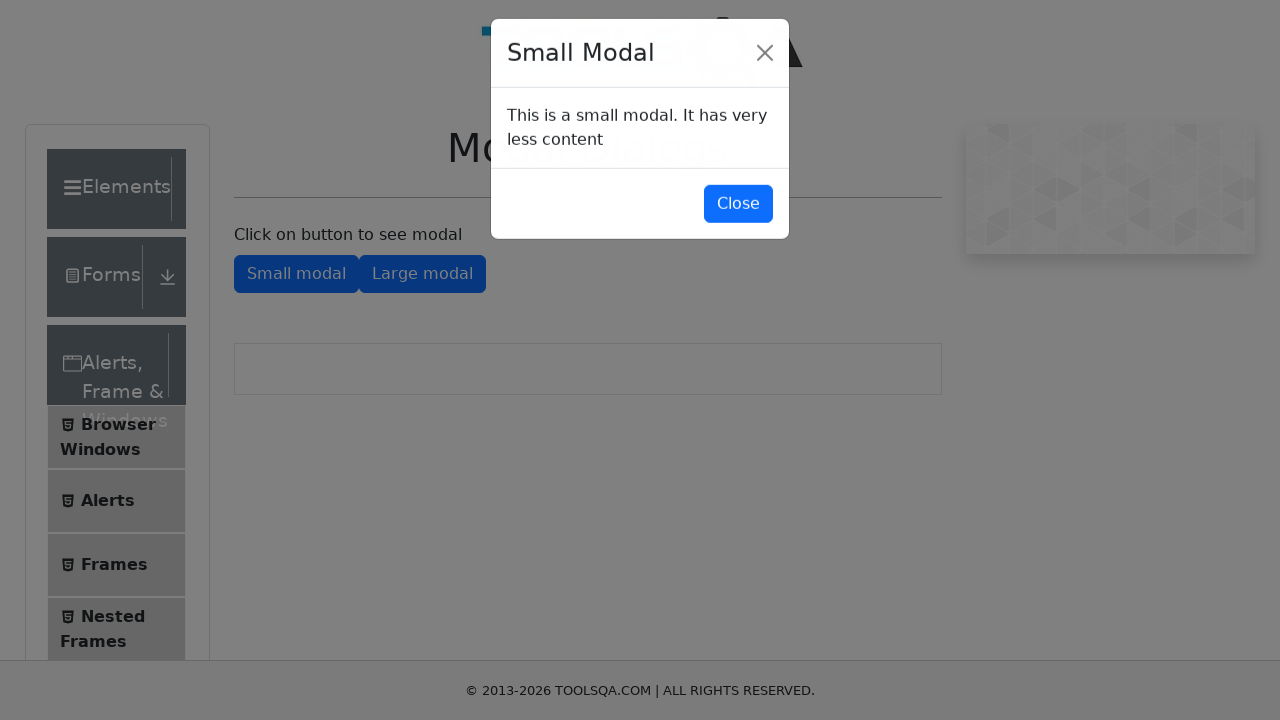

Small modal dialog appeared
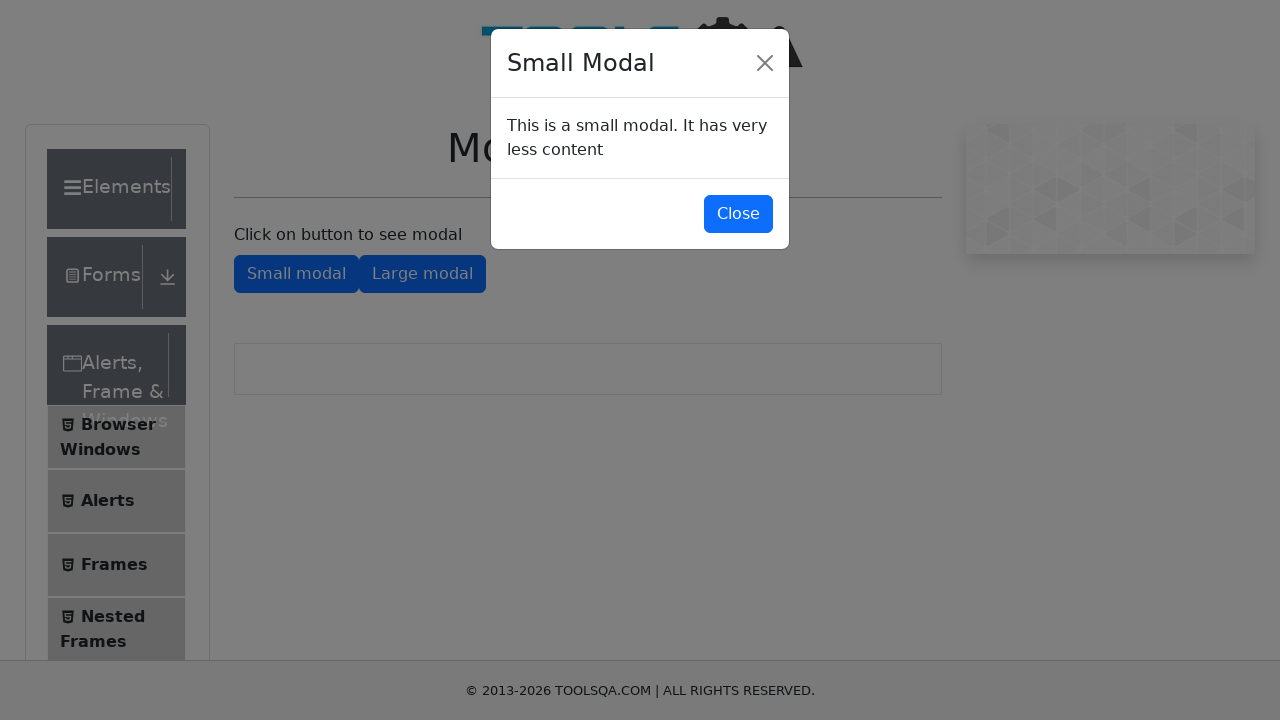

Verified small modal content contains 'small modal'
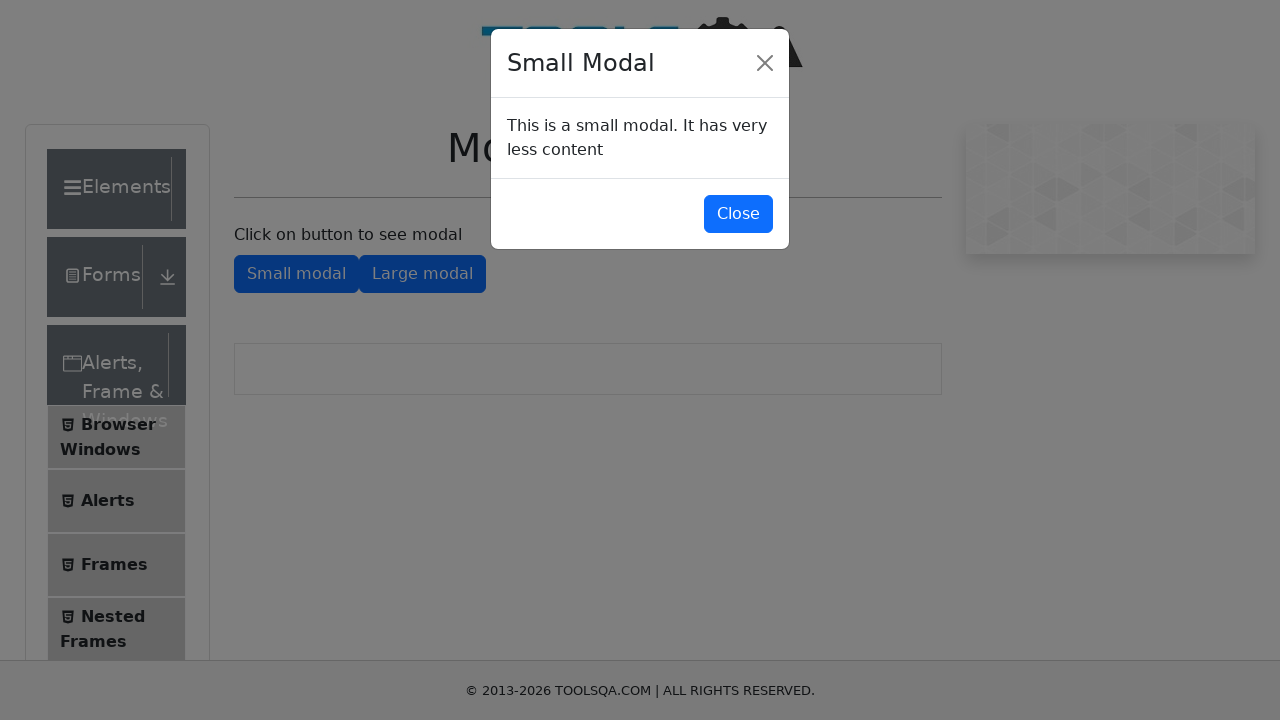

Clicked button to close small modal dialog at (738, 214) on #closeSmallModal
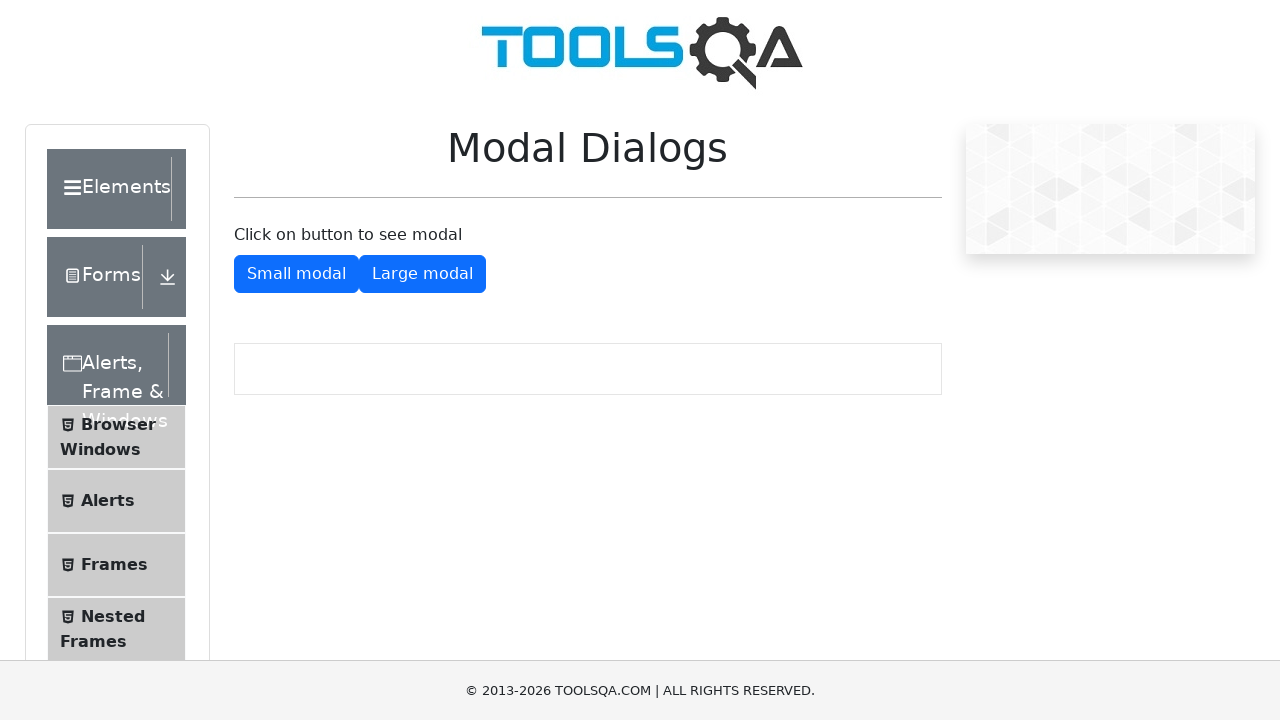

Clicked button to show large modal dialog at (422, 274) on #showLargeModal
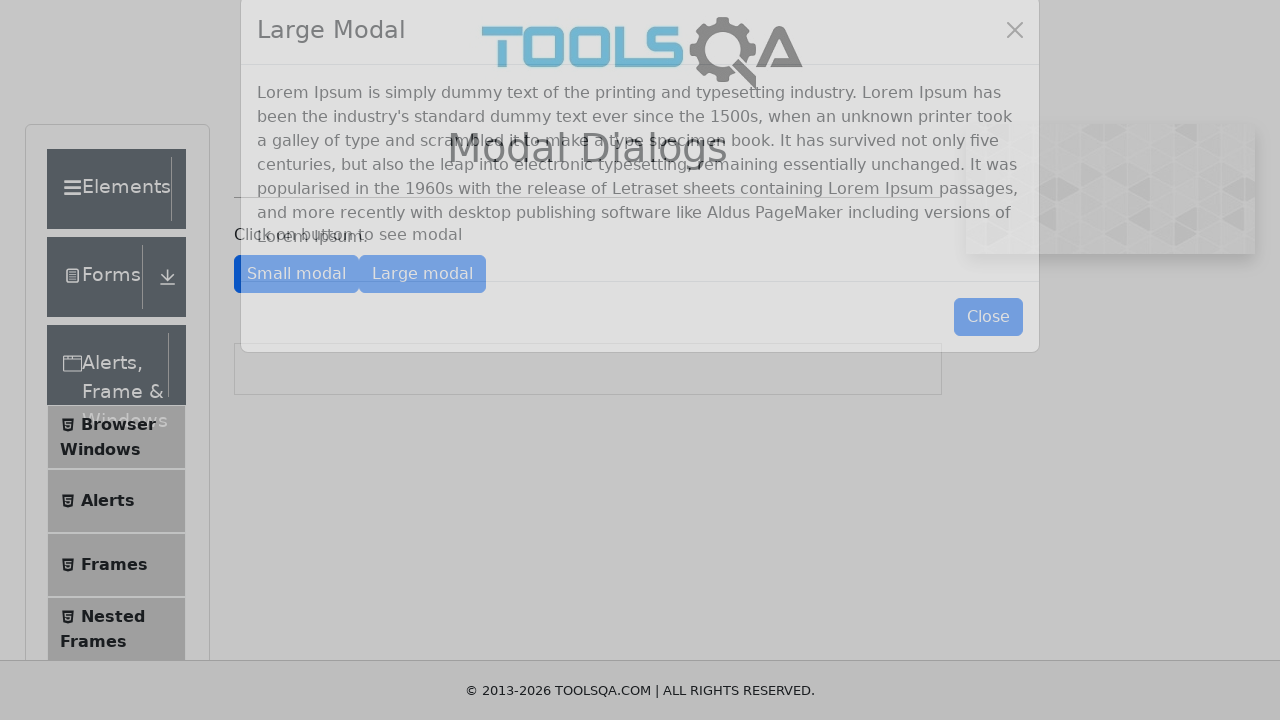

Waited for large modal dialog to render
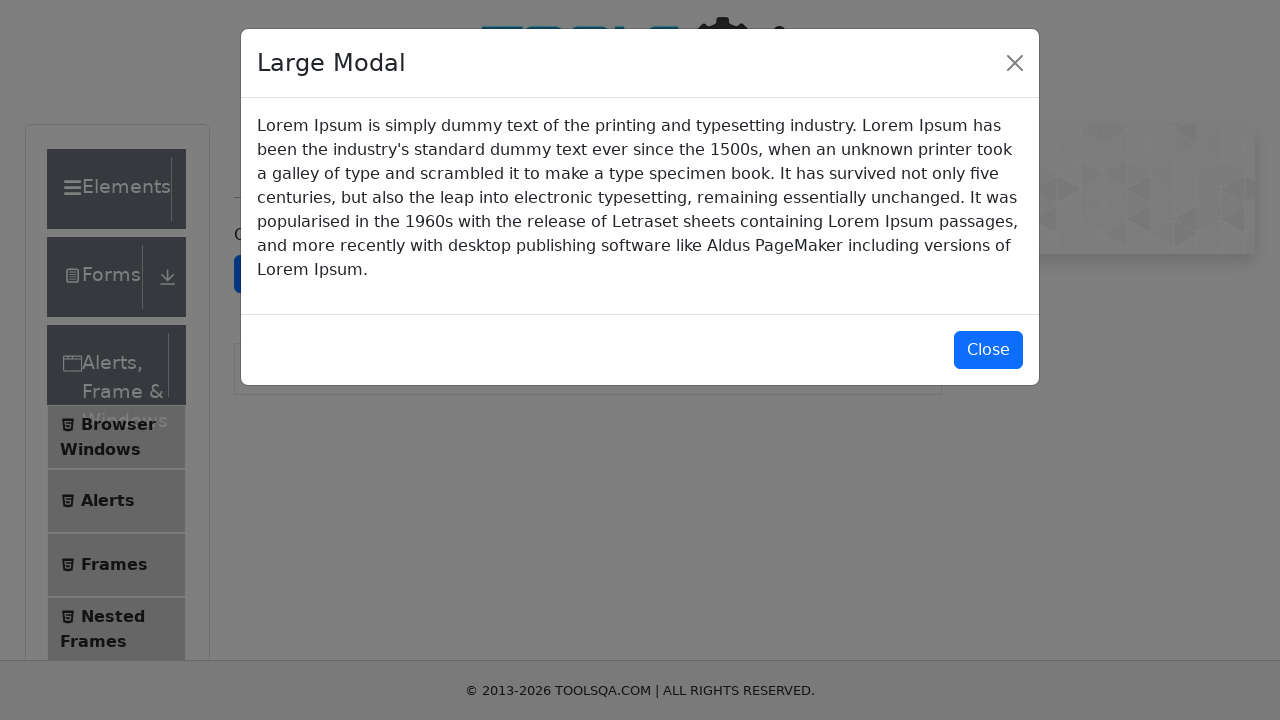

Verified large modal content contains 'Lorem Ipsum'
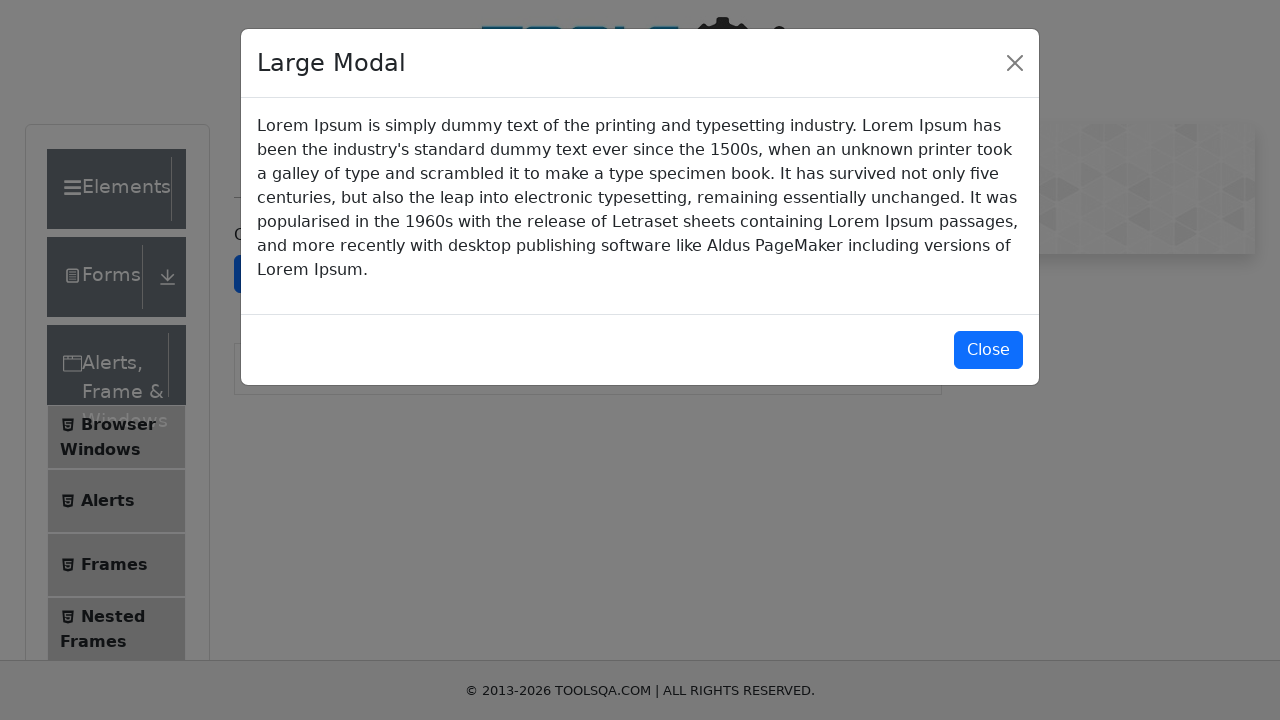

Clicked button to close large modal dialog at (988, 350) on #closeLargeModal
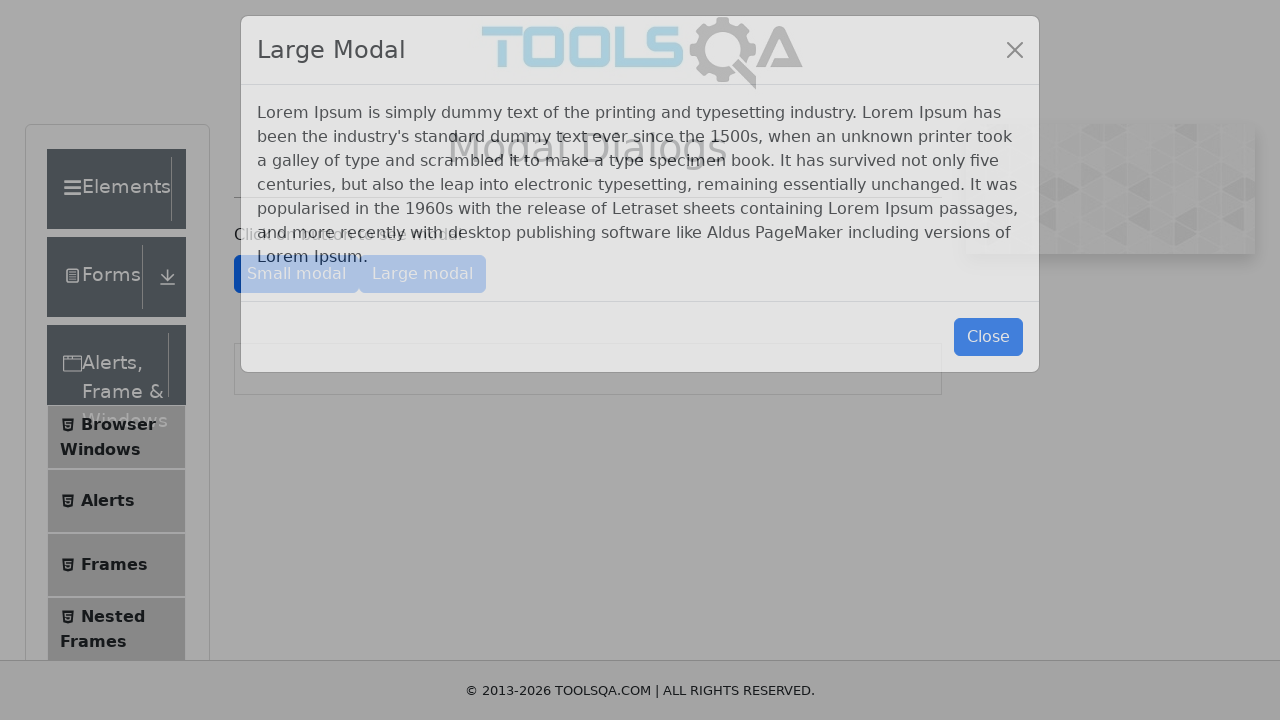

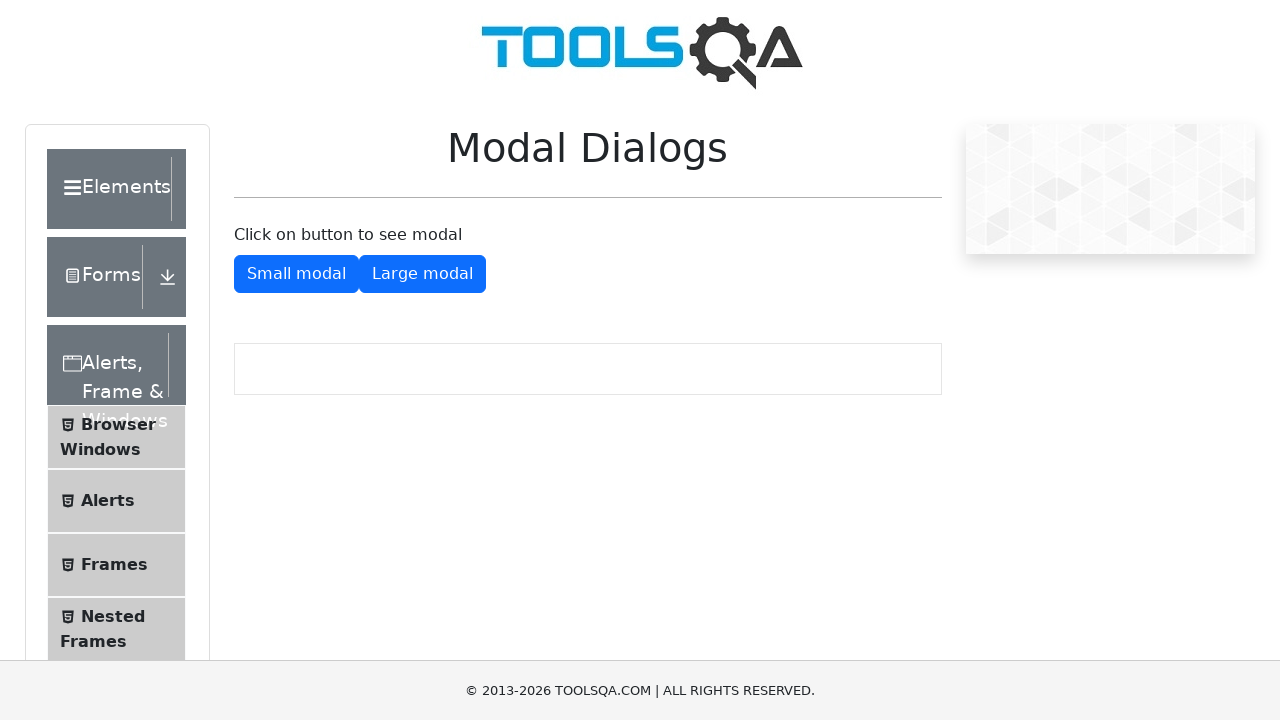